Tests that various form elements (email textbox, radio button, textarea, text label) are displayed on the page and interacts with them by filling text and clicking

Starting URL: https://automationfc.github.io/basic-form/index.html

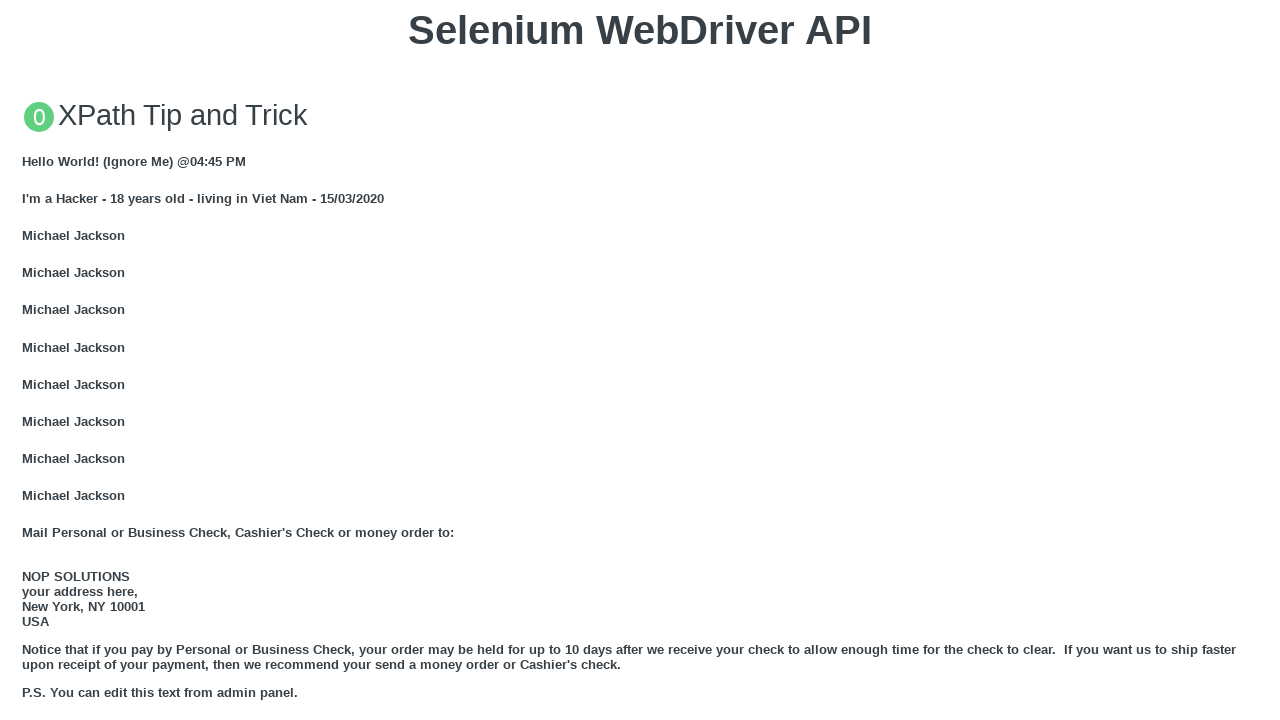

Email textbox is visible
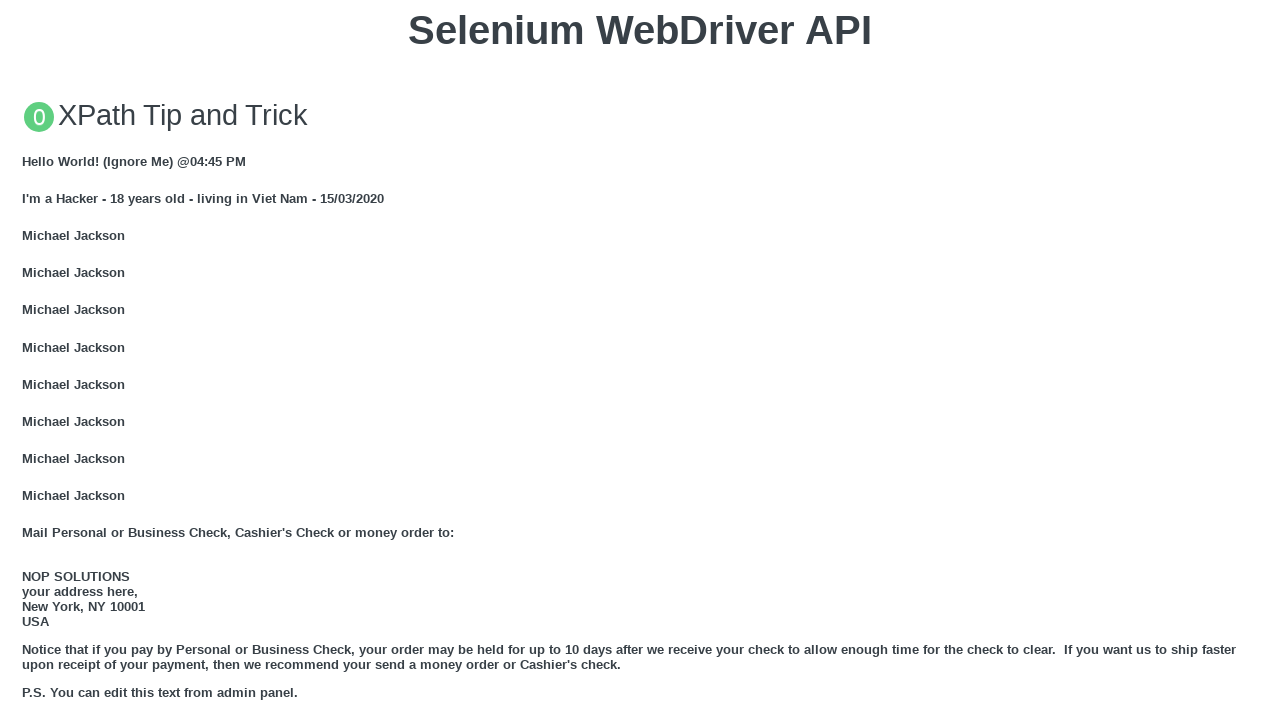

Filled email textbox with 'Automation Testing' on input#mail
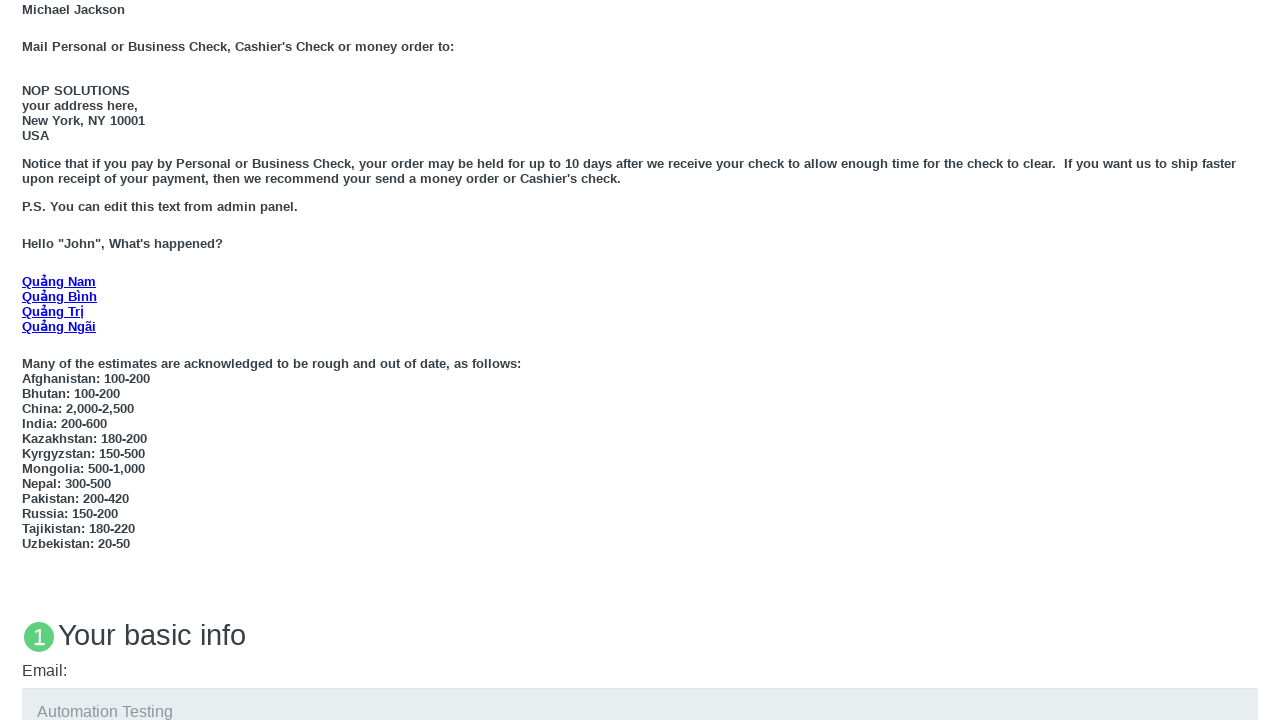

Age under 18 radio button is visible
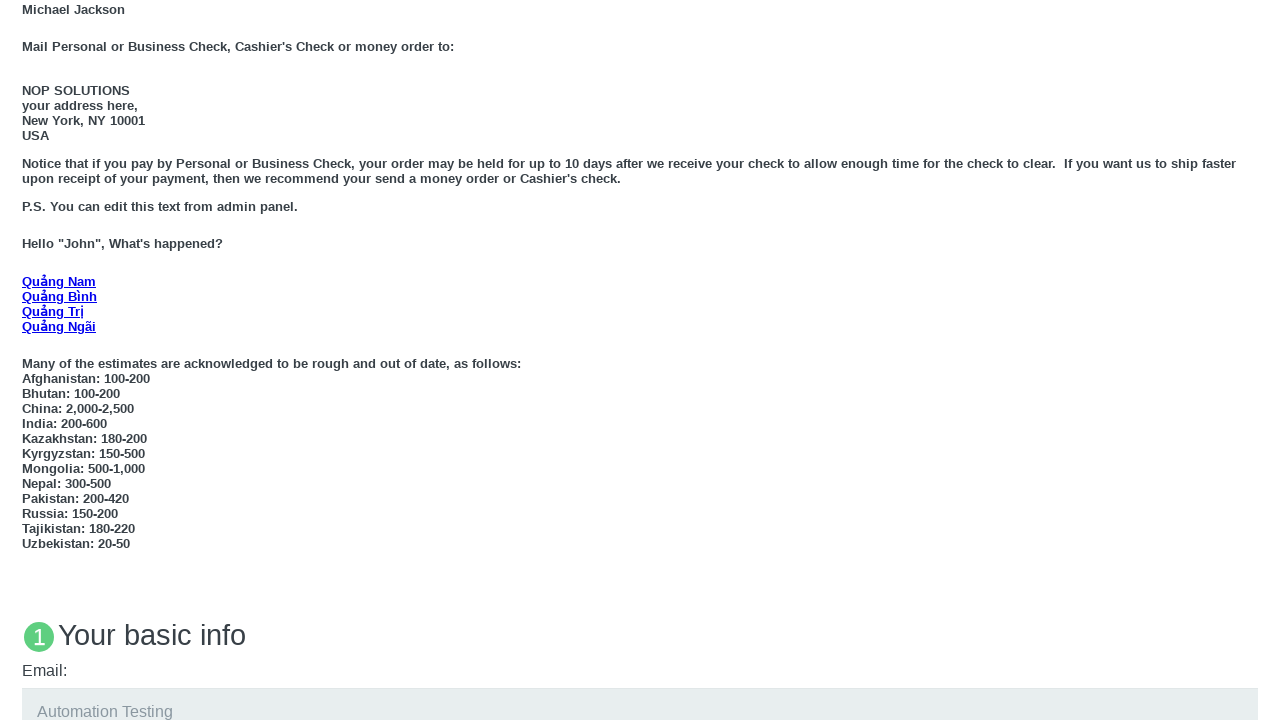

Clicked age under 18 radio button at (28, 360) on #under_18
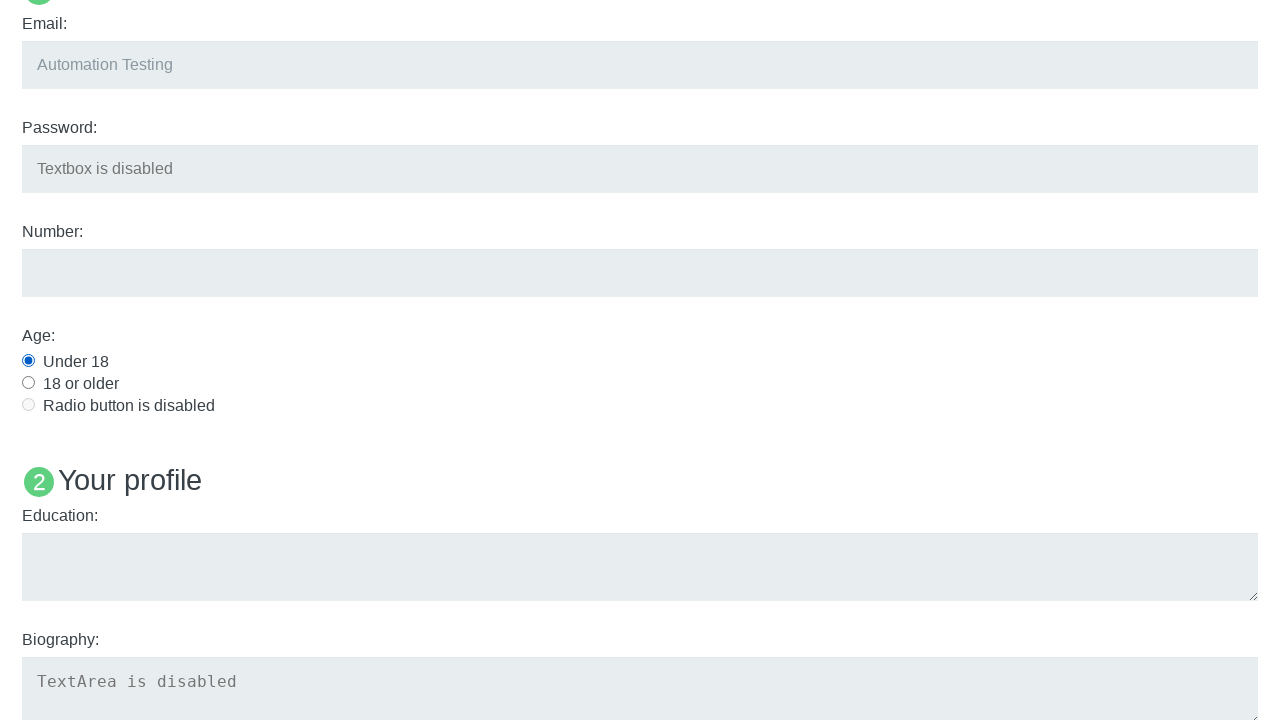

Education textarea is visible
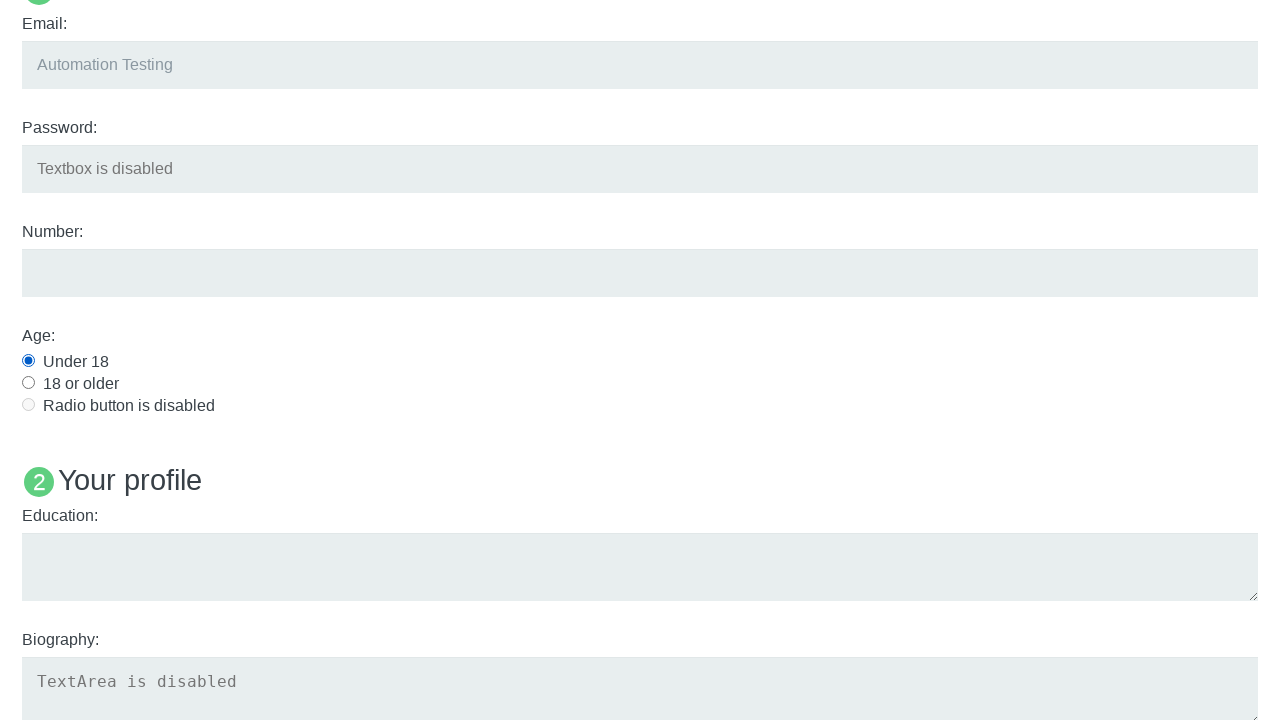

Filled education textarea with 'Automation Testing' on #edu
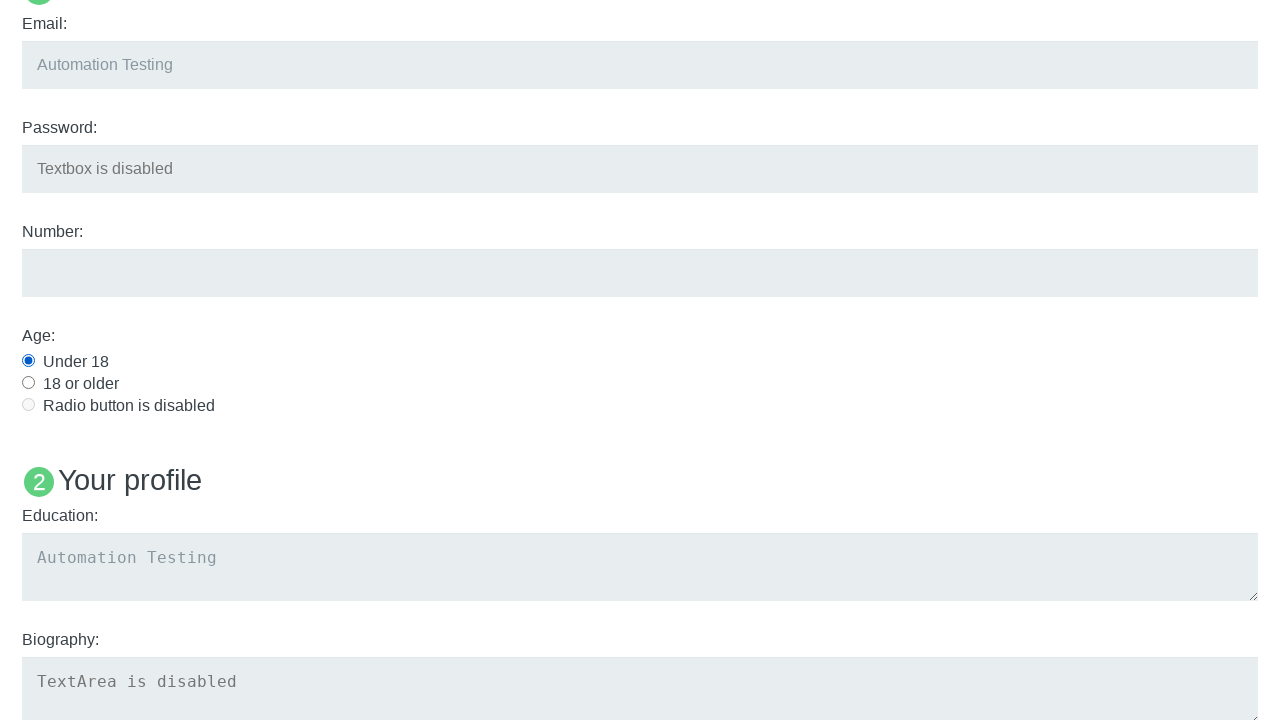

Verified 'Name: User5' text label is visible
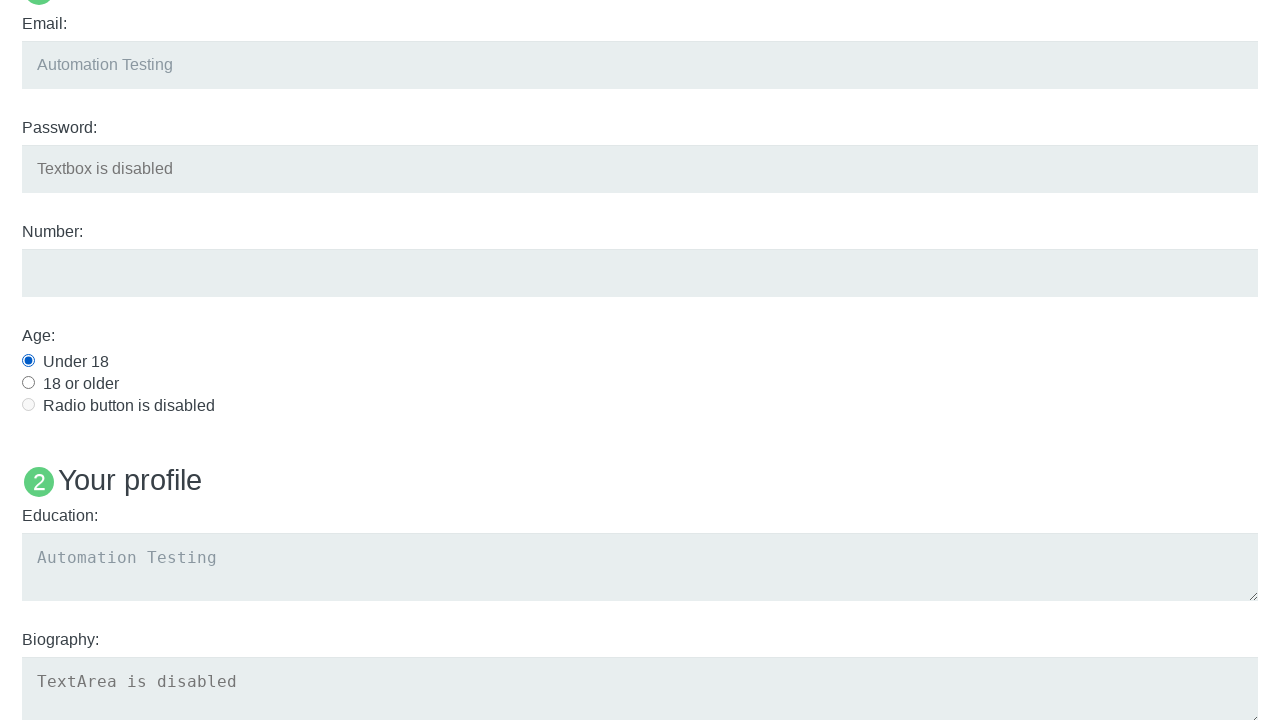

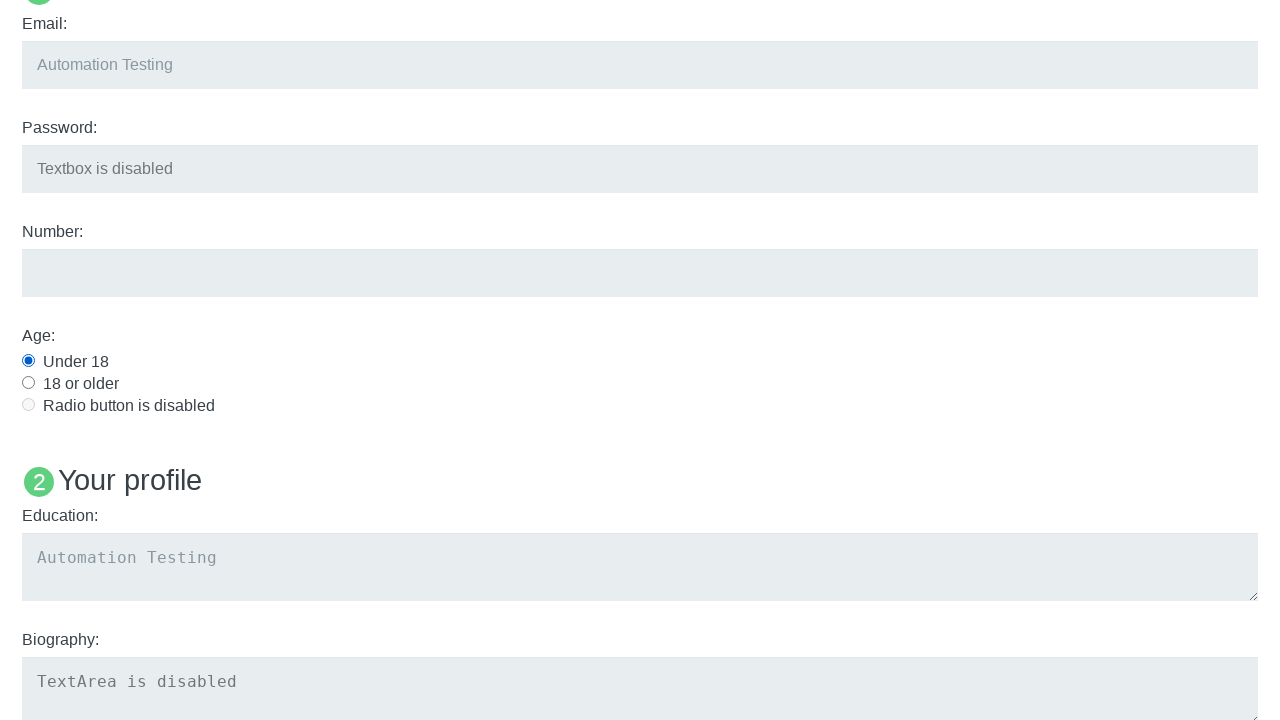